Tests dynamic control removal and addition with explicit waits by clicking Remove button, waiting for "It's gone!" message, then clicking Add button and waiting for "It's back!" message

Starting URL: https://the-internet.herokuapp.com/dynamic_controls

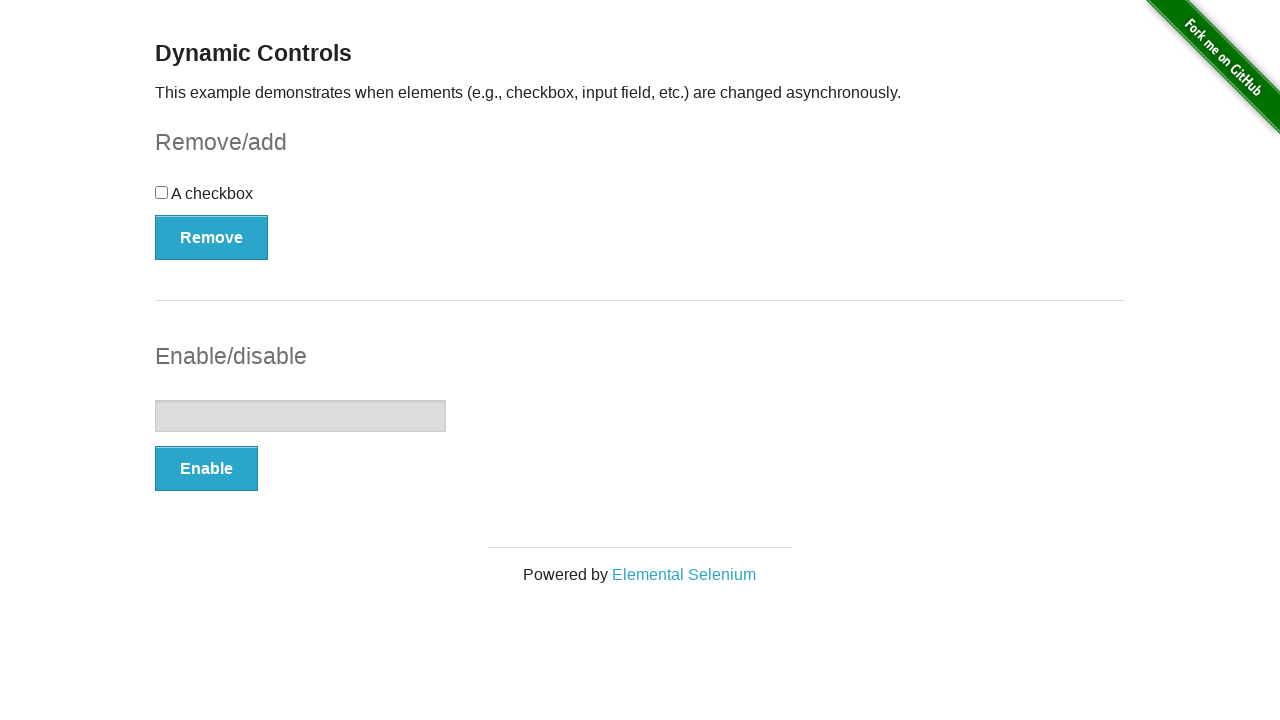

Navigated to dynamic controls page
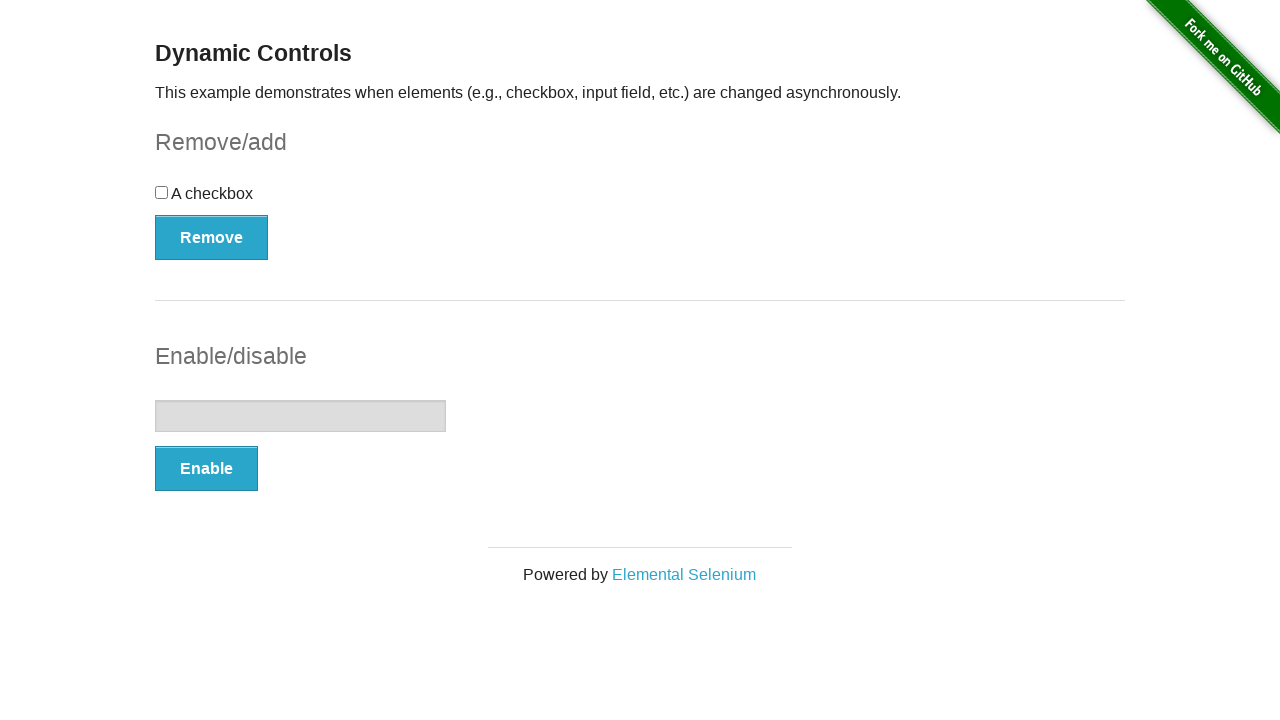

Clicked Remove button to trigger control removal at (212, 237) on xpath=//button[@onclick='swapCheckbox()']
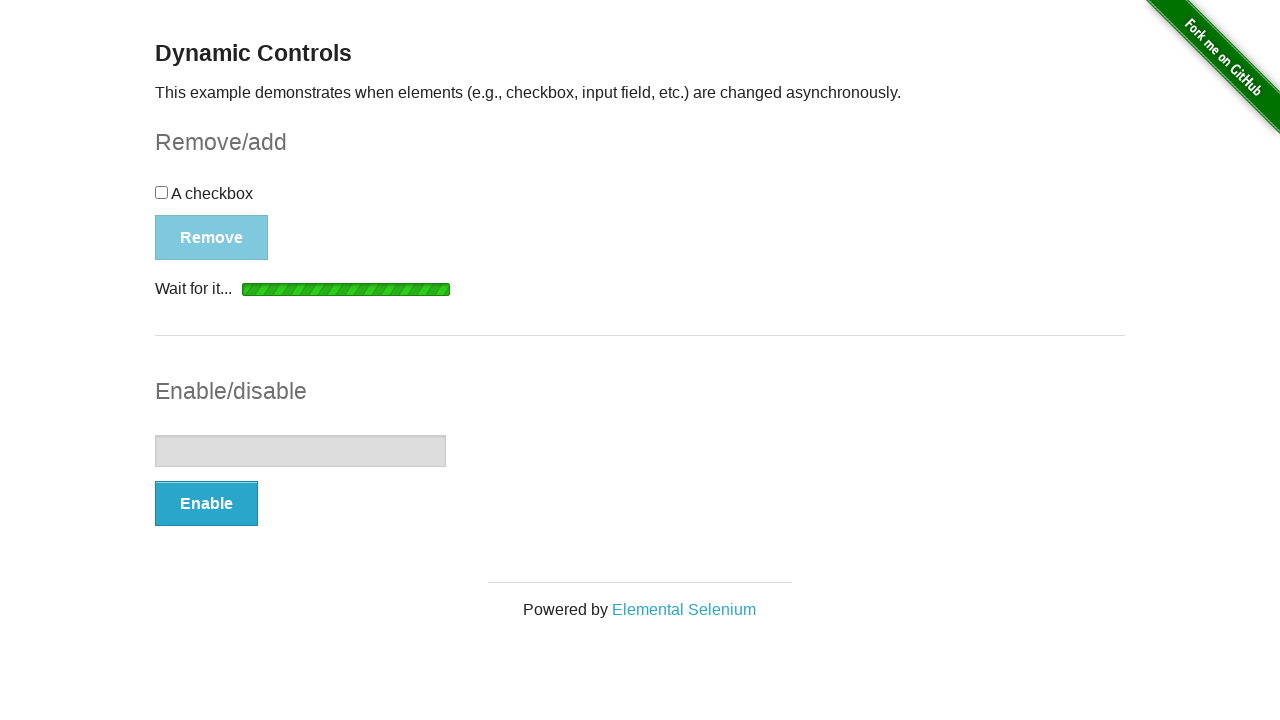

Waited for and found 'It's gone!' message
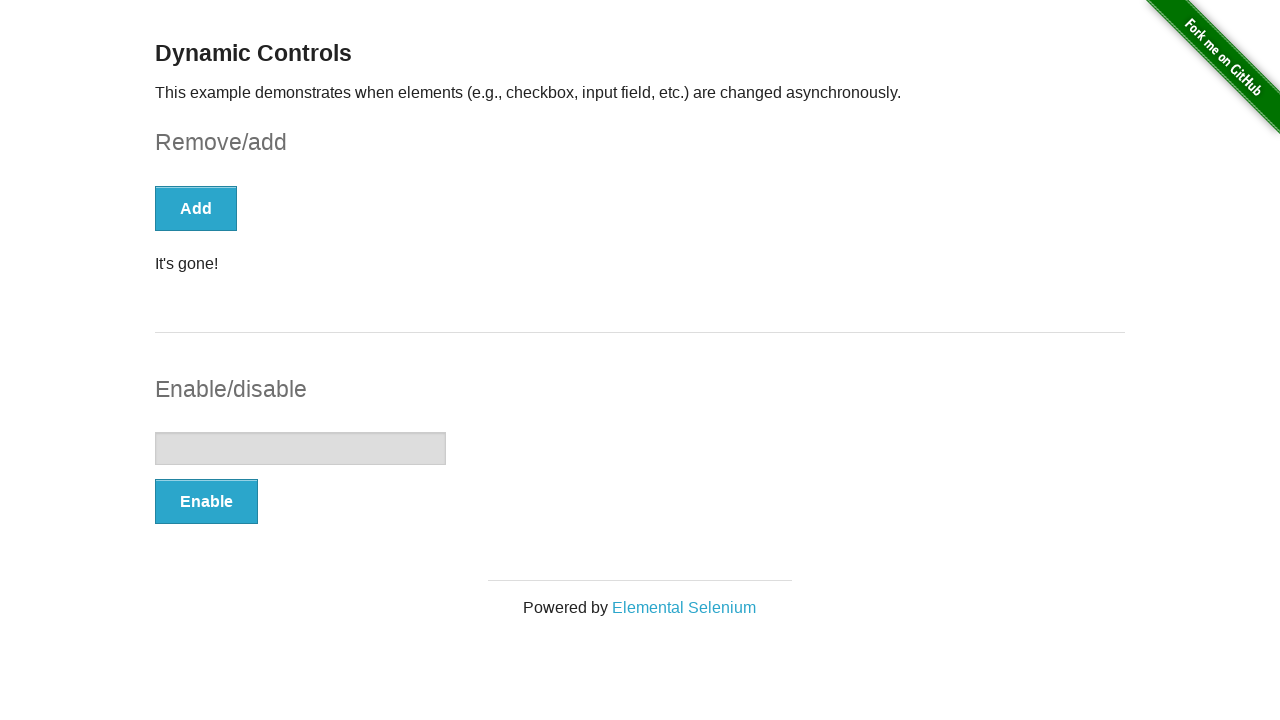

Verified that 'It's gone!' message is visible
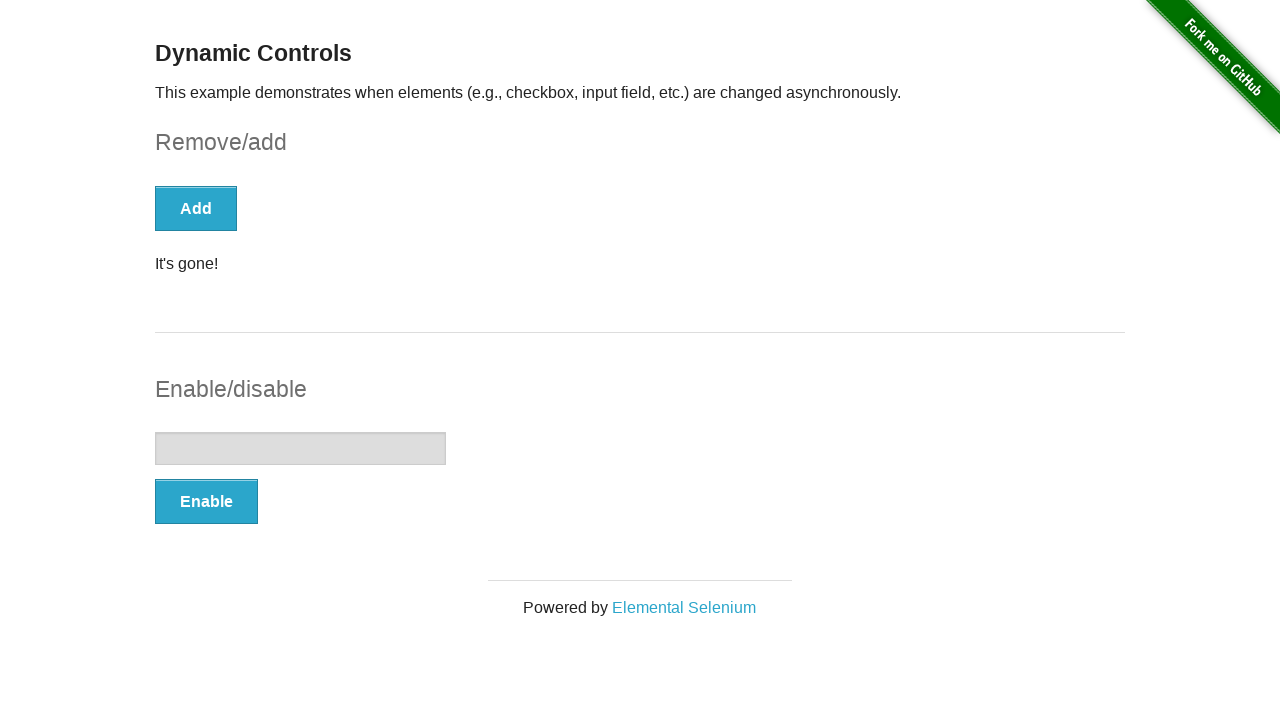

Clicked Add button to restore the control at (196, 208) on xpath=//button[text()='Add']
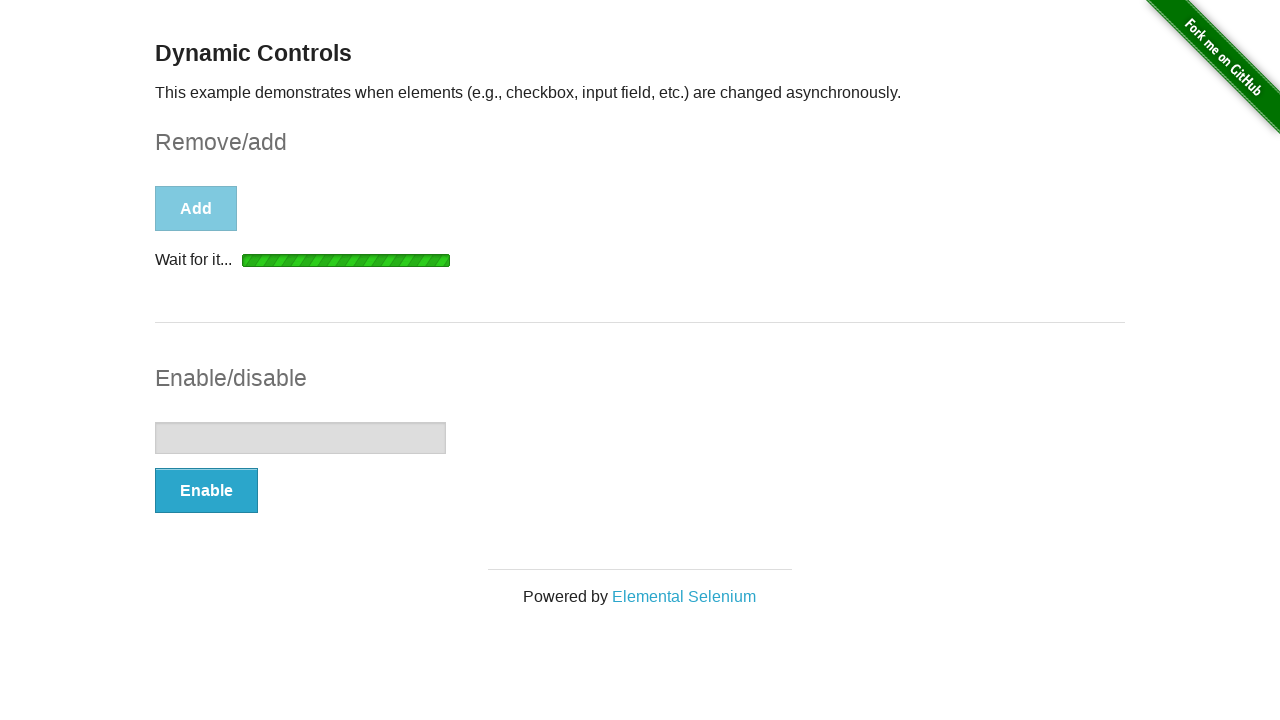

Waited for and found 'It's back!' message
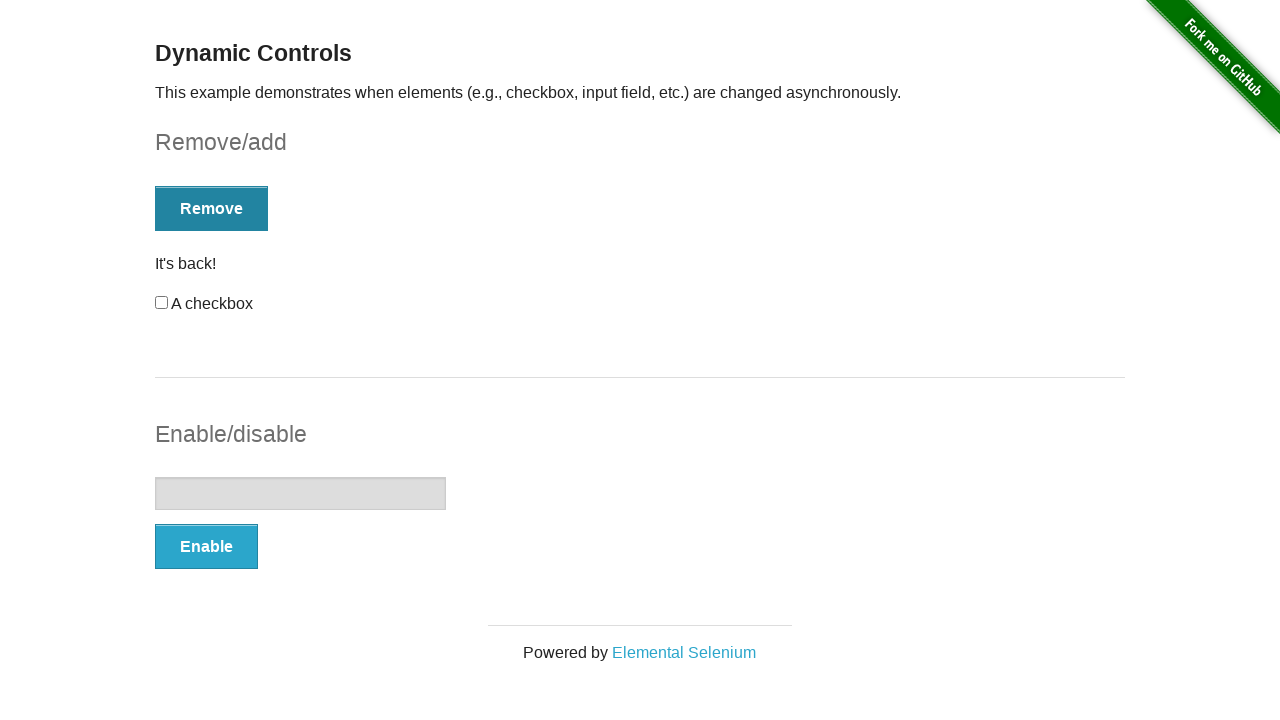

Verified that 'It's back!' message is visible
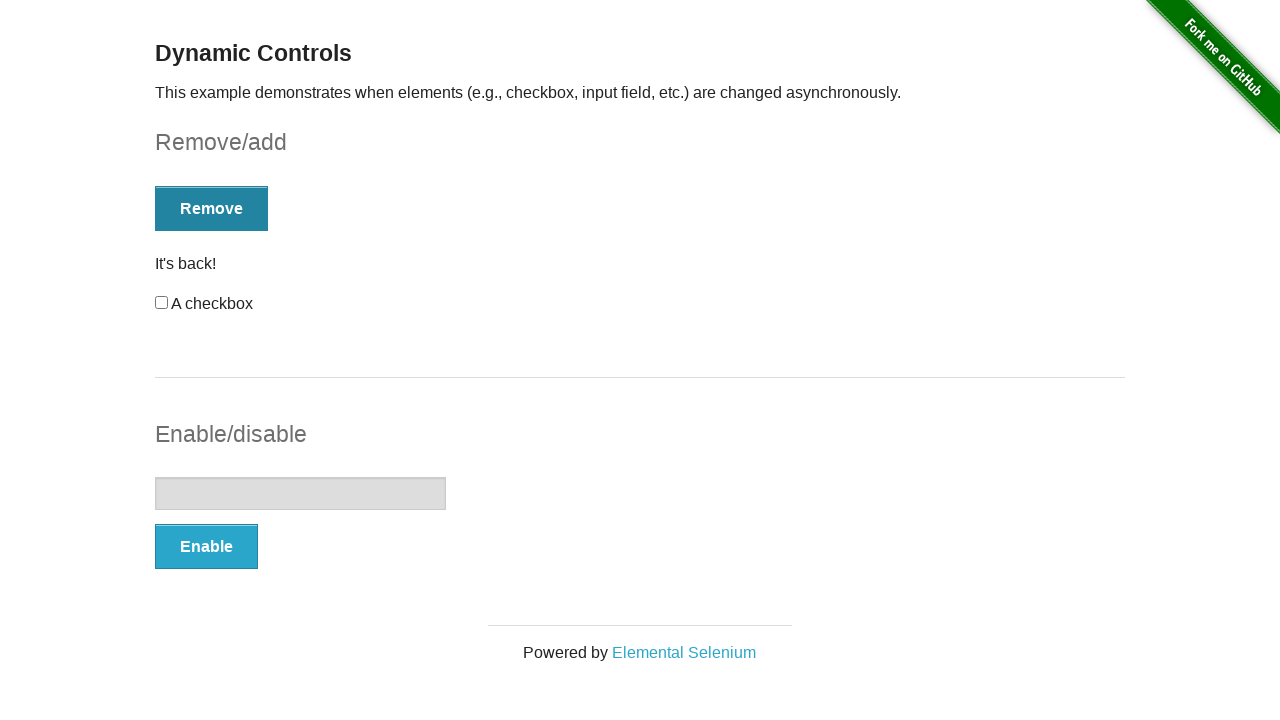

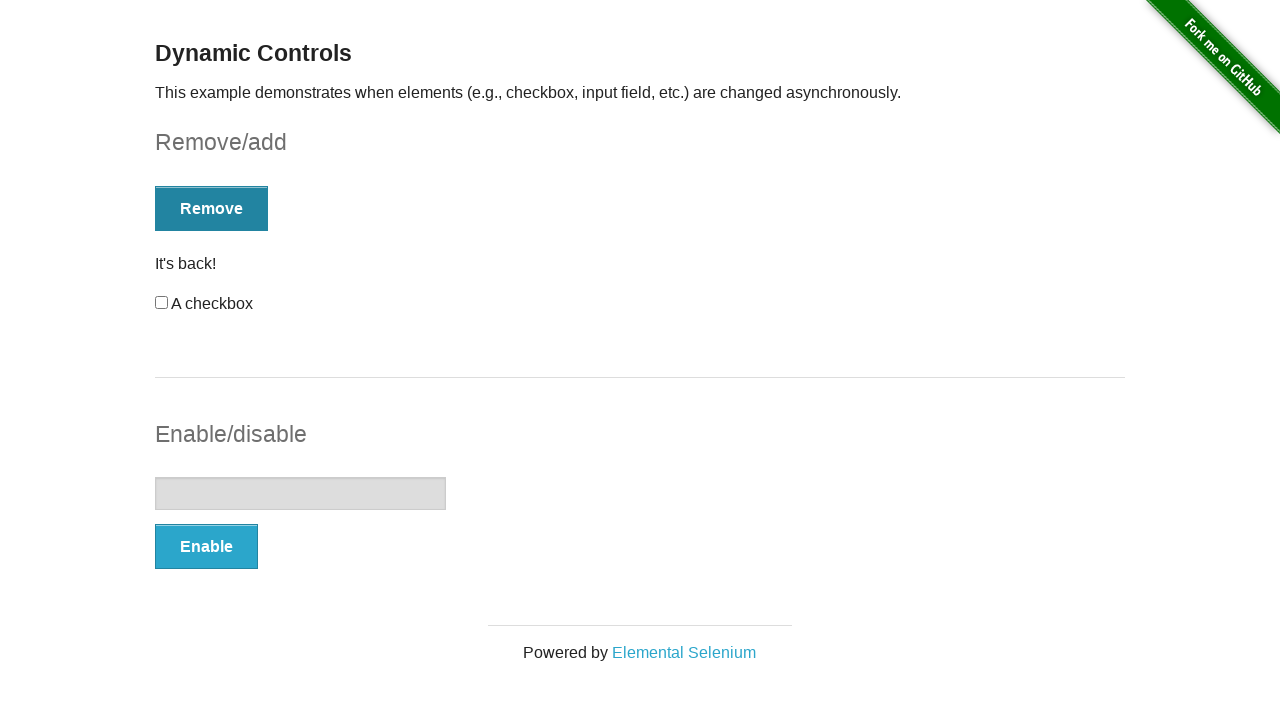